Tests dynamic page loading where an element is rendered after clicking a start button and waiting for a loading bar to complete. Verifies that the "Hello World!" finish text appears.

Starting URL: http://the-internet.herokuapp.com/dynamic_loading/2

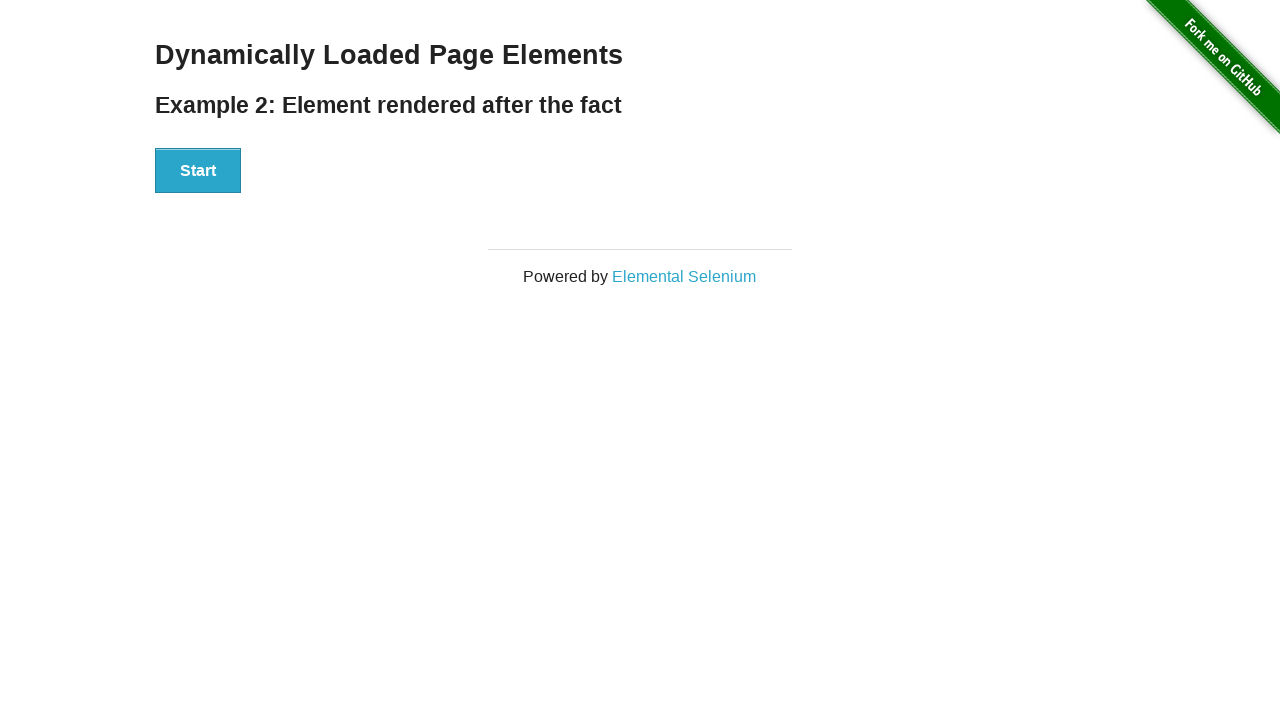

Clicked the Start button to initiate dynamic loading at (198, 171) on #start button
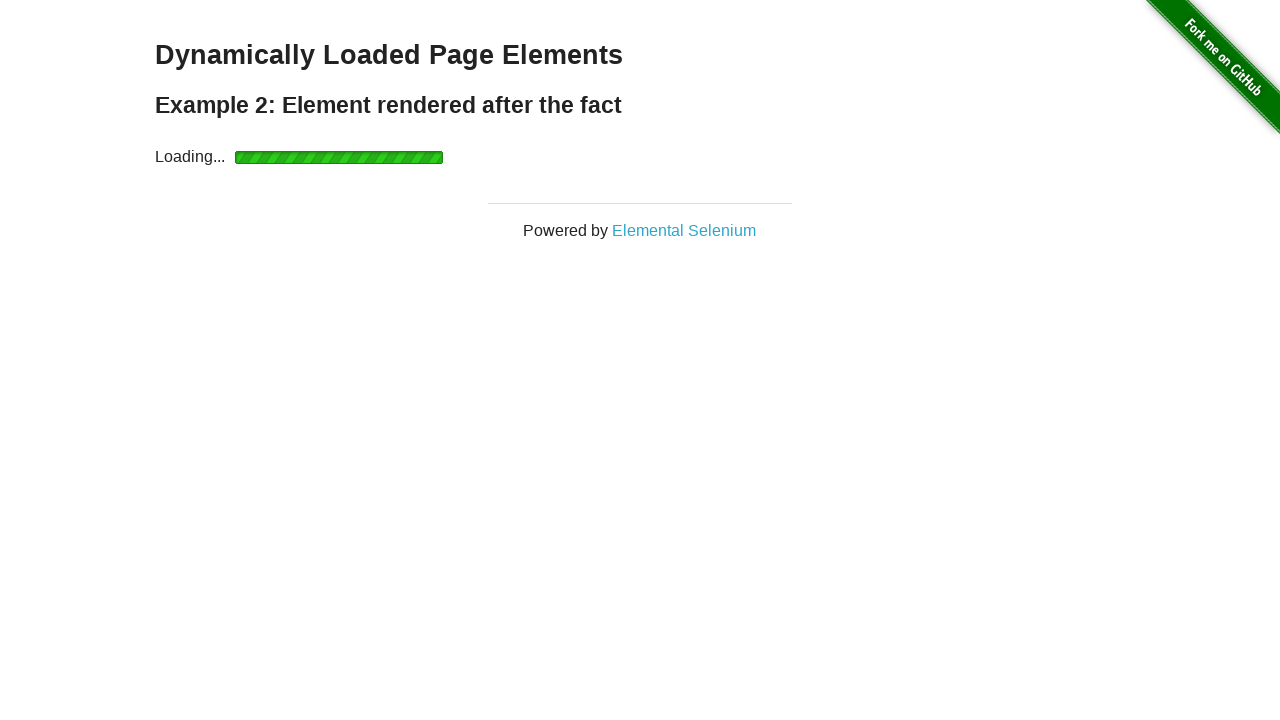

Waited for finish element to become visible after loading bar completed
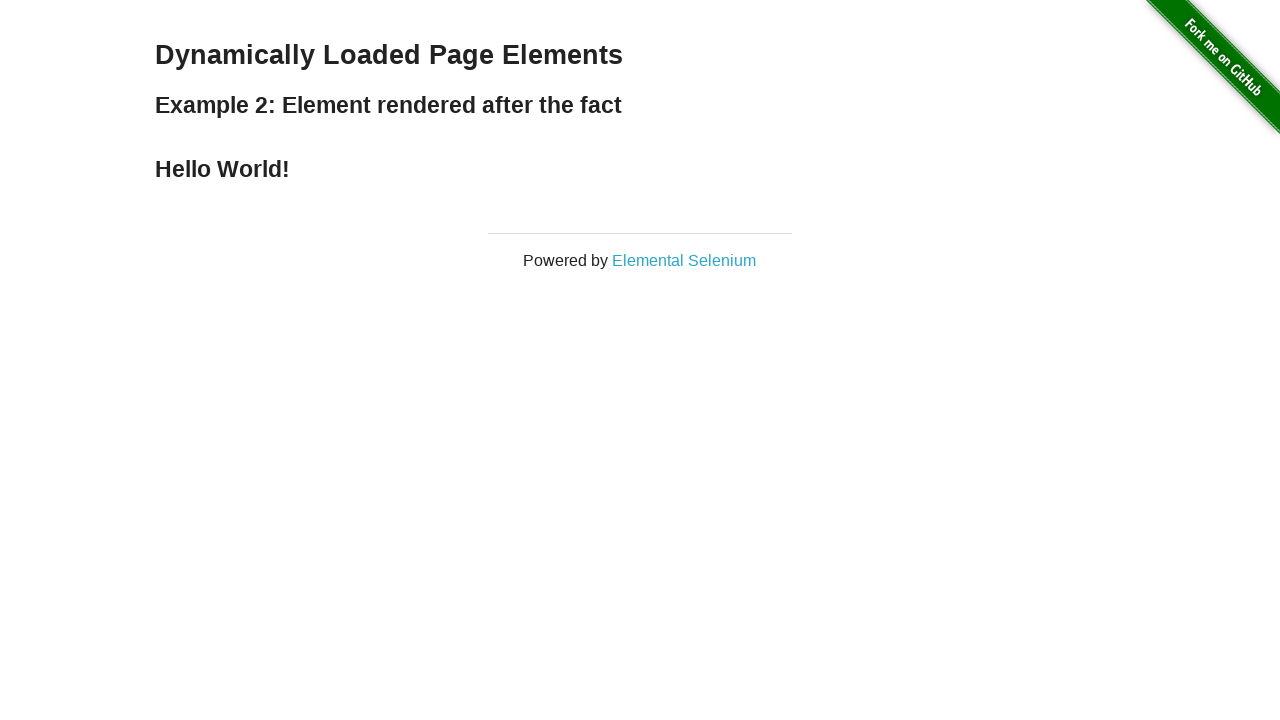

Verified that 'Hello World!' finish text is displayed
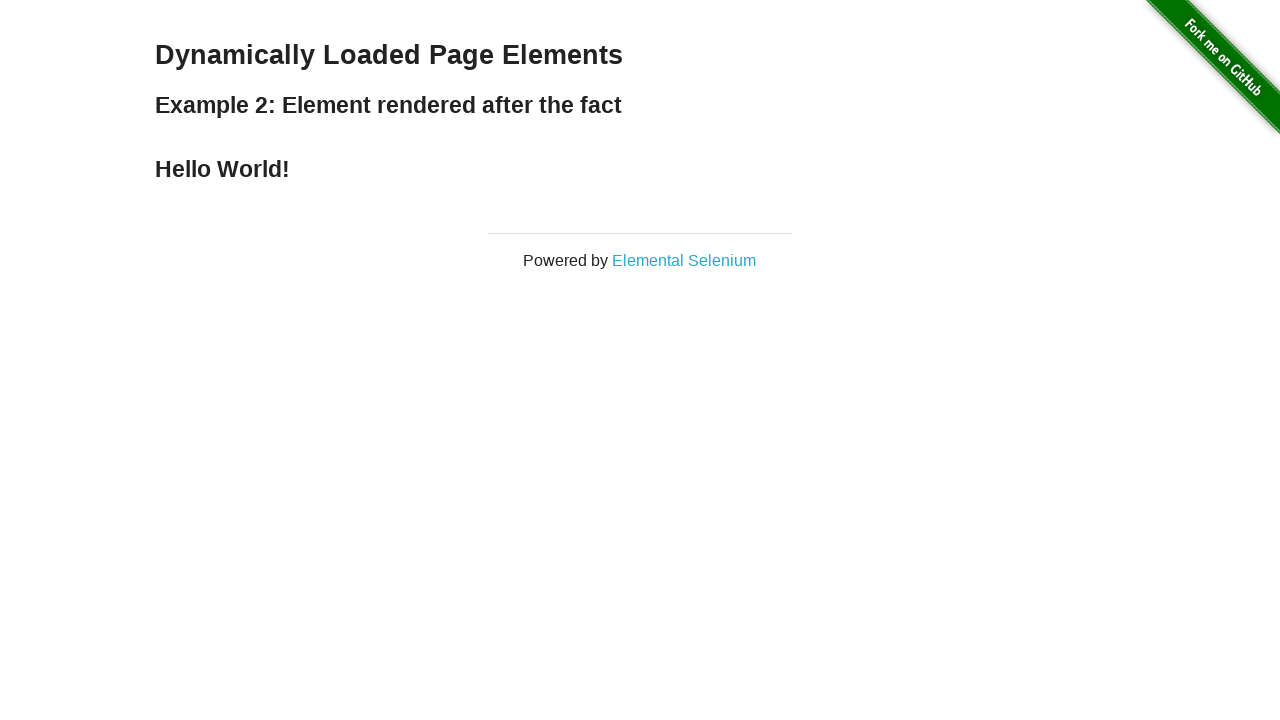

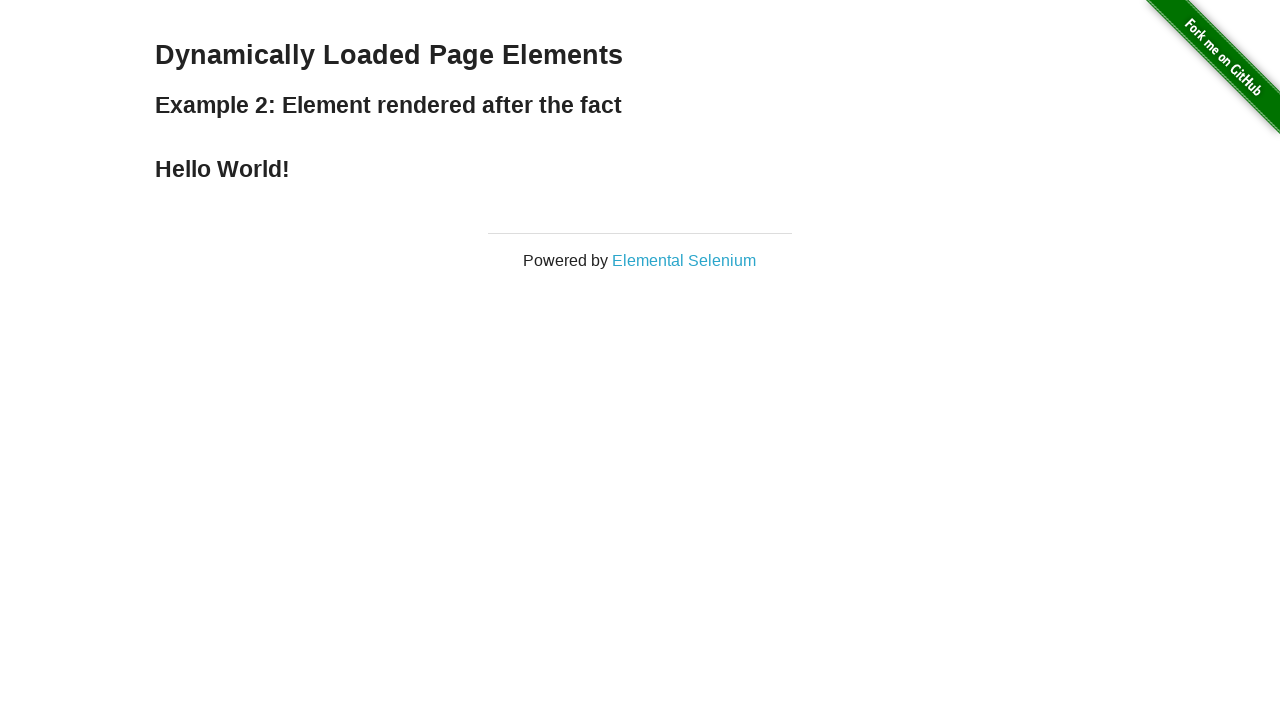